Tests web table functionality by locating a specific cell in a table and verifying its text content matches the expected course name

Starting URL: https://rahulshettyacademy.com/AutomationPractice/

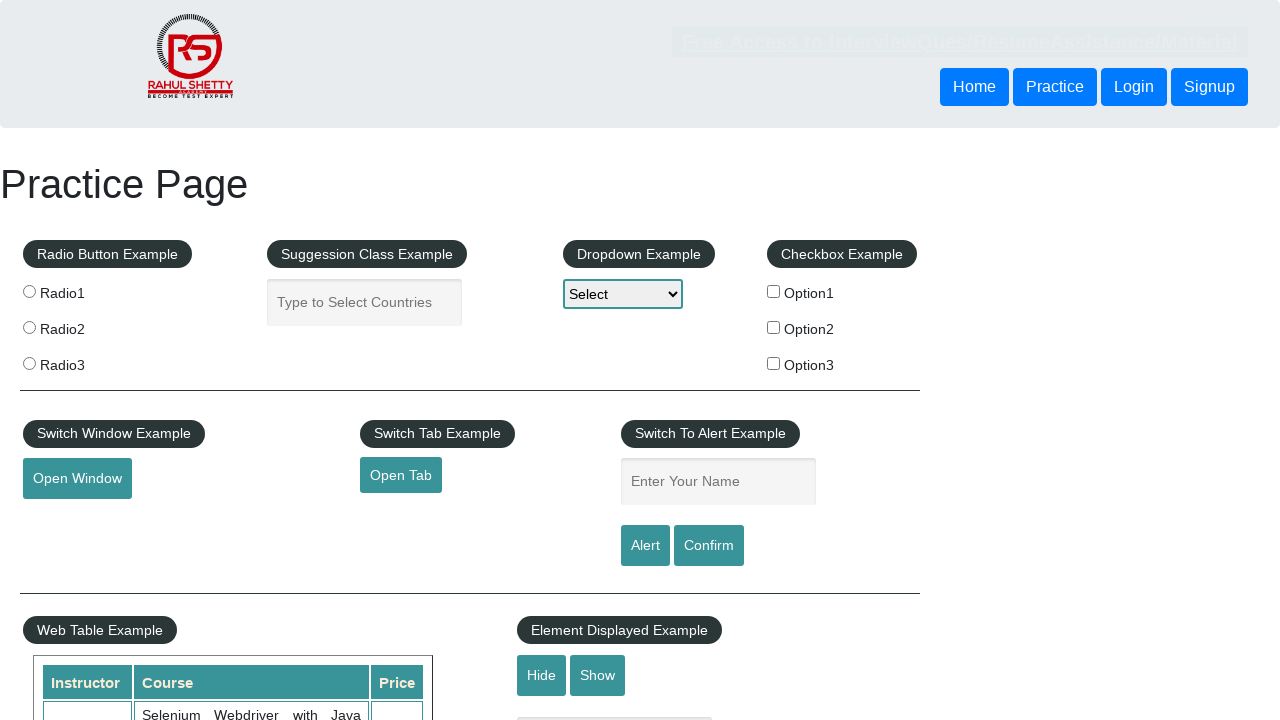

Located specific cell in table row 8, column 2
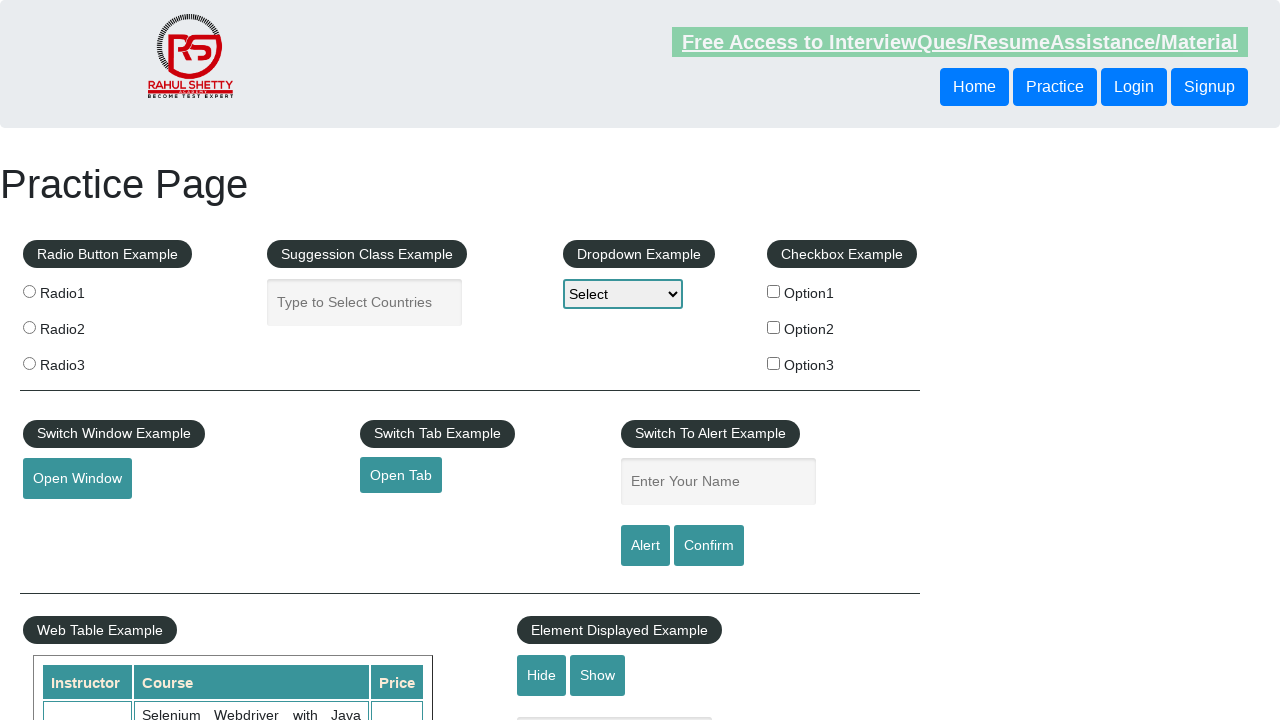

Cell became visible and ready for interaction
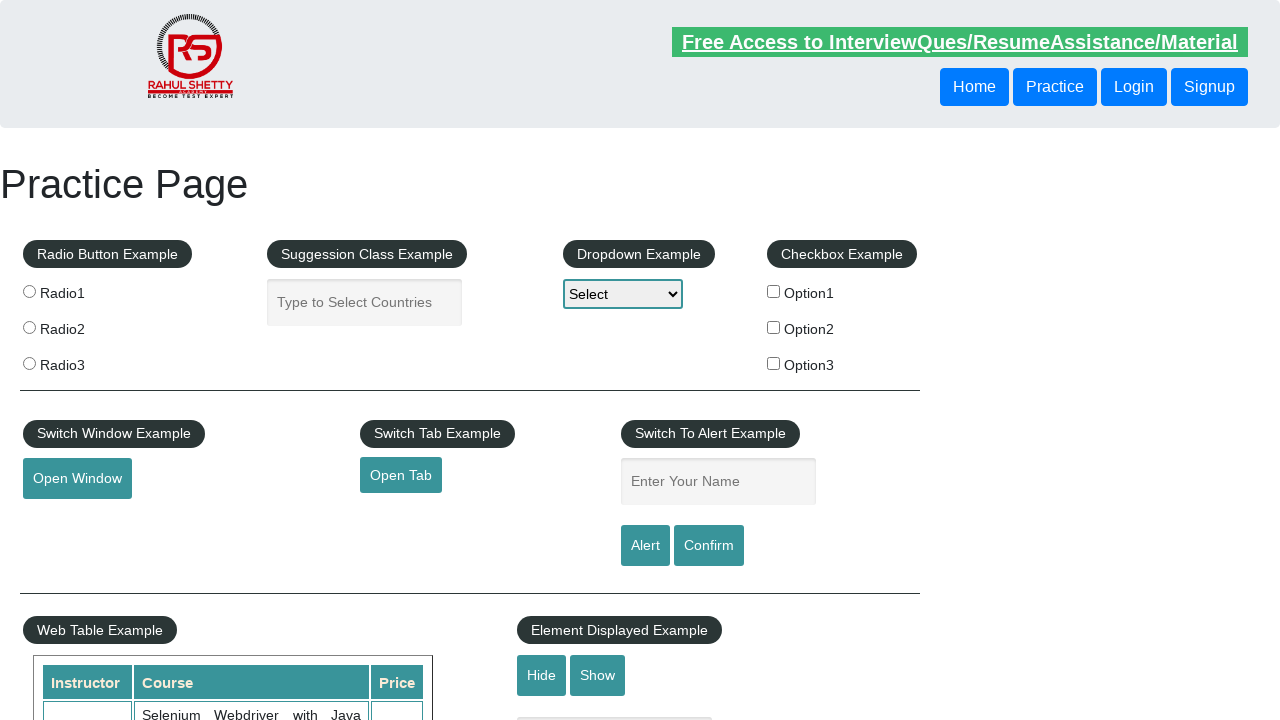

Verified cell text content matches expected course name: 'QA Expert Course :Software Testing + Bugzilla + SQL + Agile'
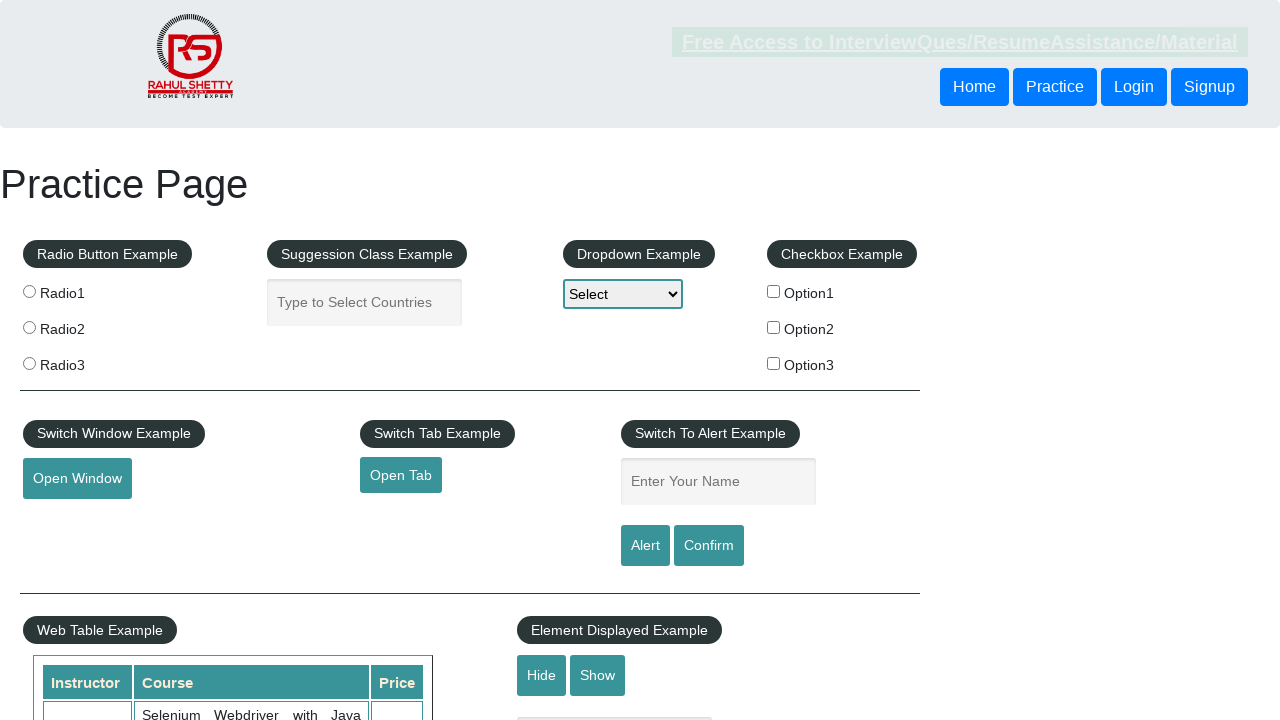

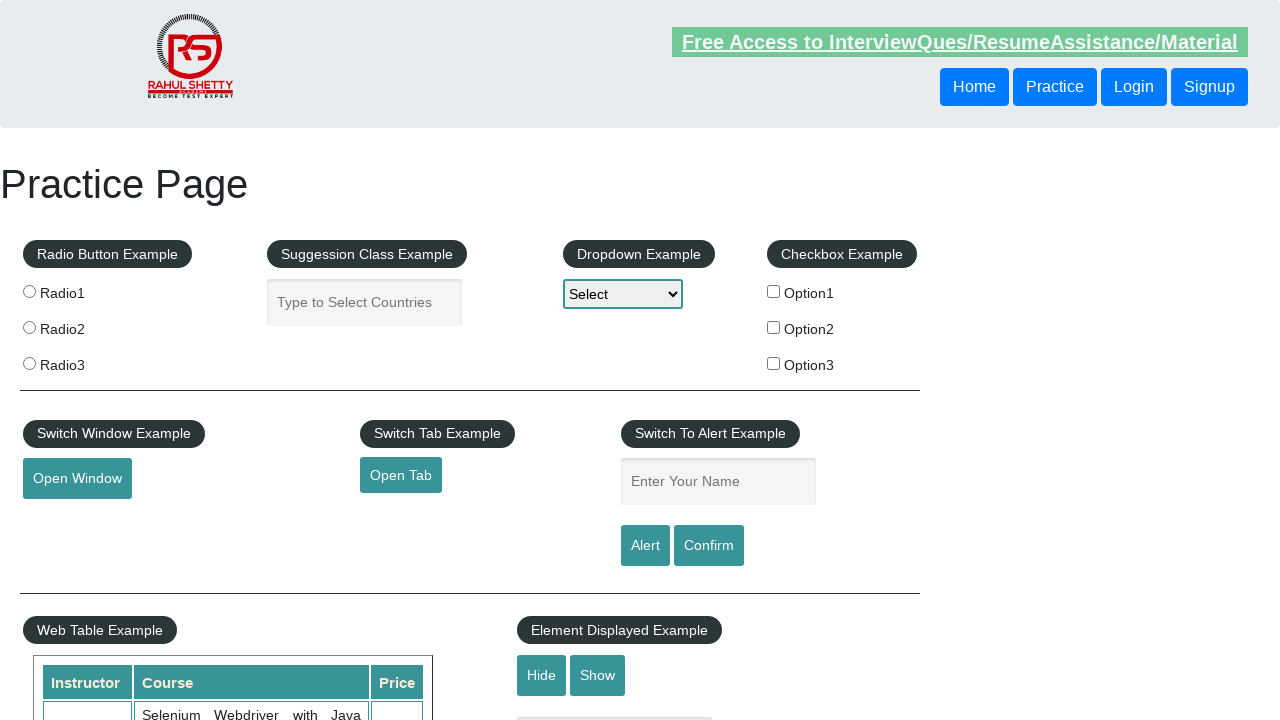